Navigates to TechLearn homepage and verifies that images are present on the page

Starting URL: https://www.techlearn.in

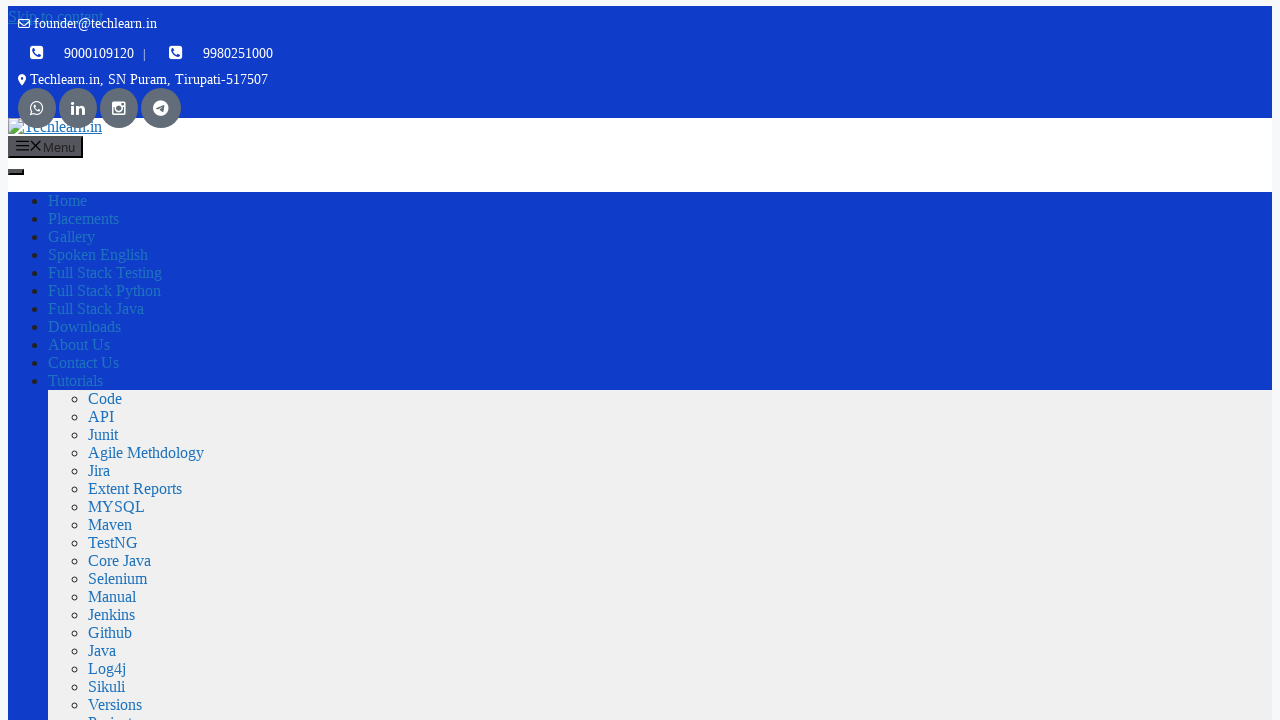

Navigated to TechLearn homepage
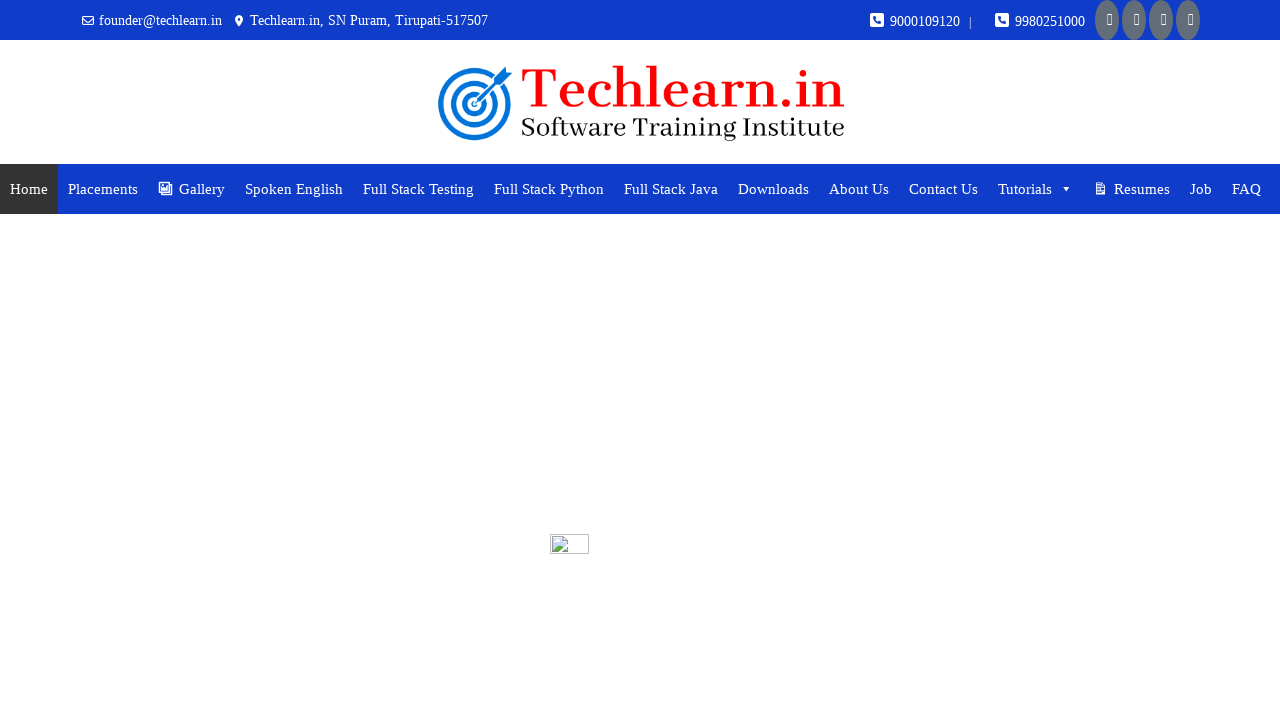

Waited for images to load on the page
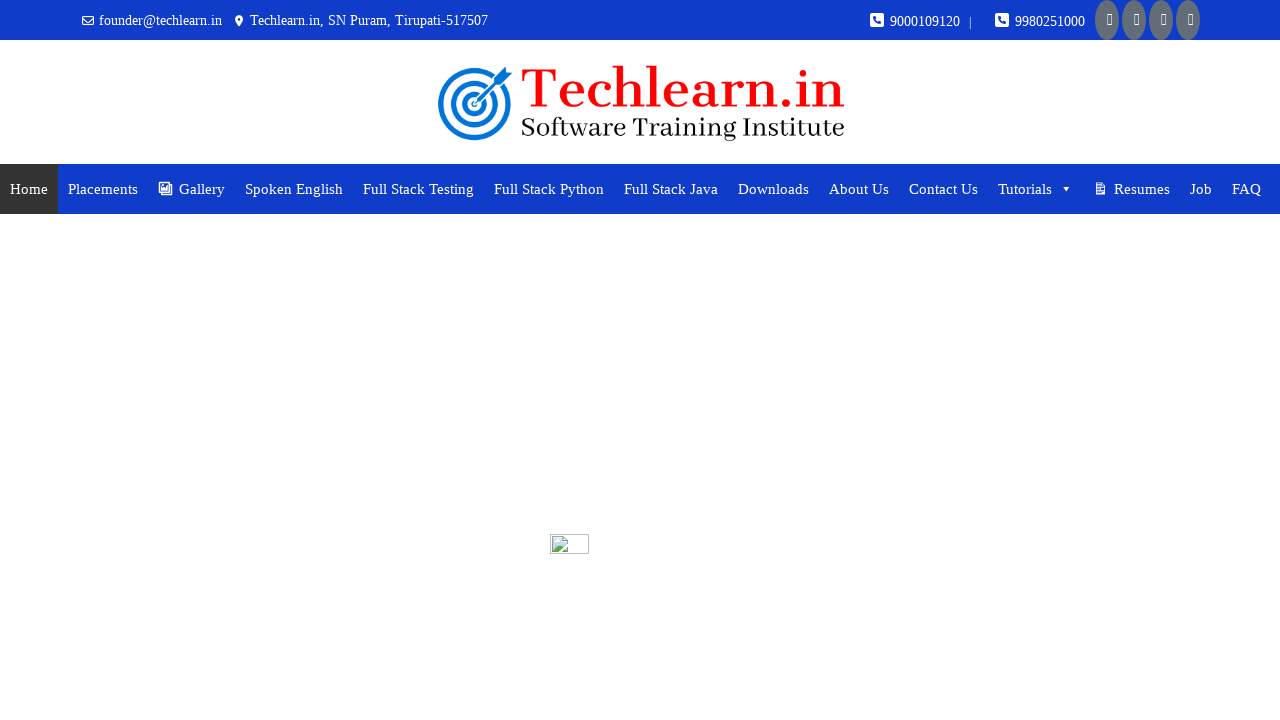

Verified that 233 images are present on the TechLearn homepage
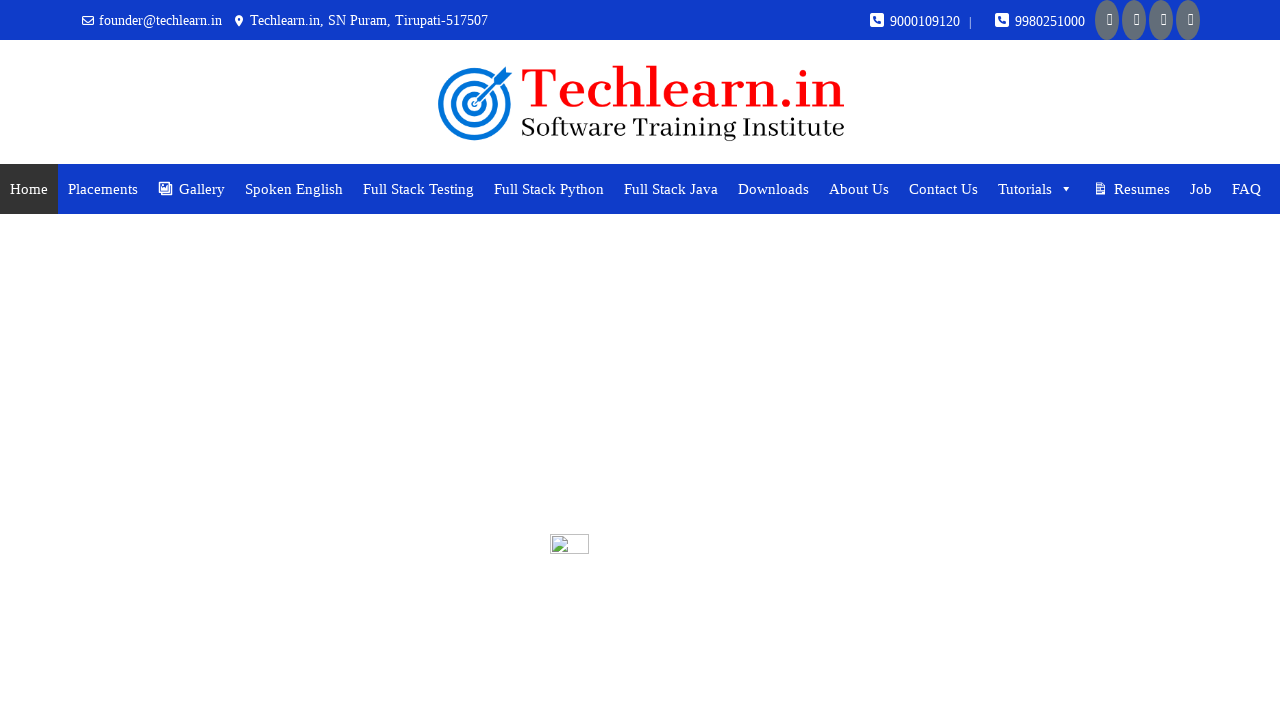

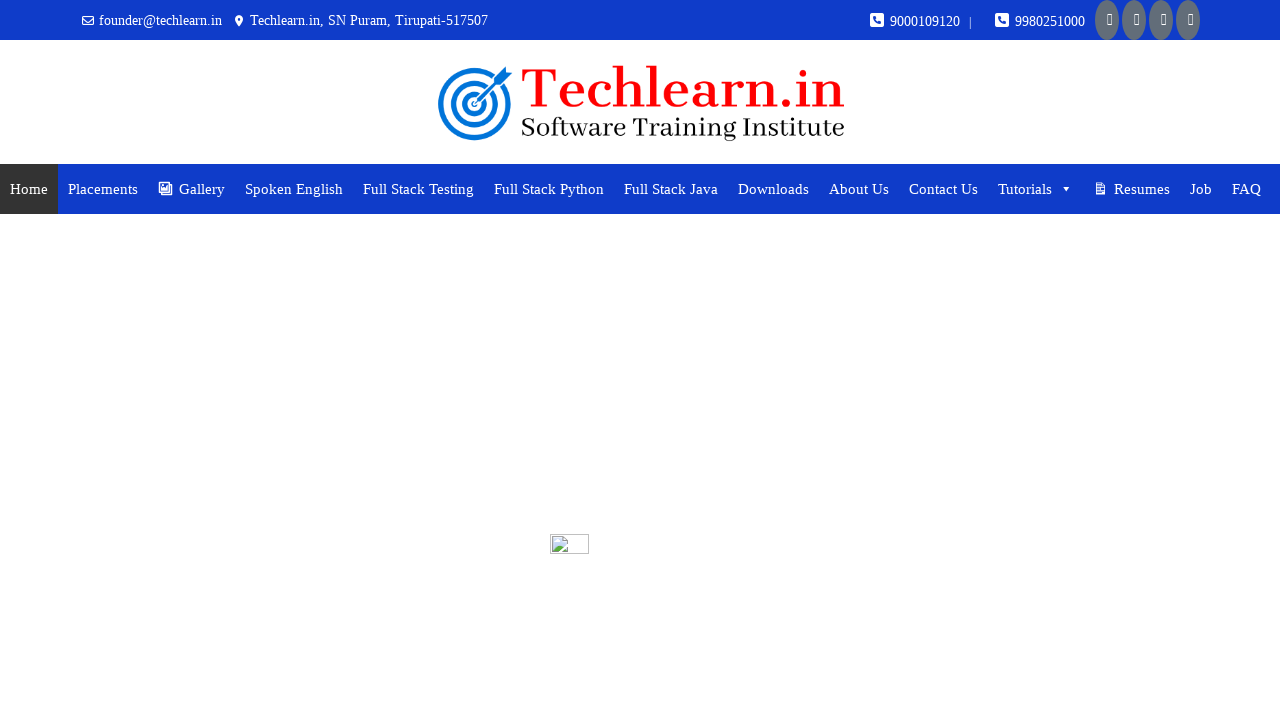